Tests fluent wait with custom polling interval by waiting for page title before entering text into a textarea

Starting URL: https://www.selenium.dev/selenium/web/web-form.html

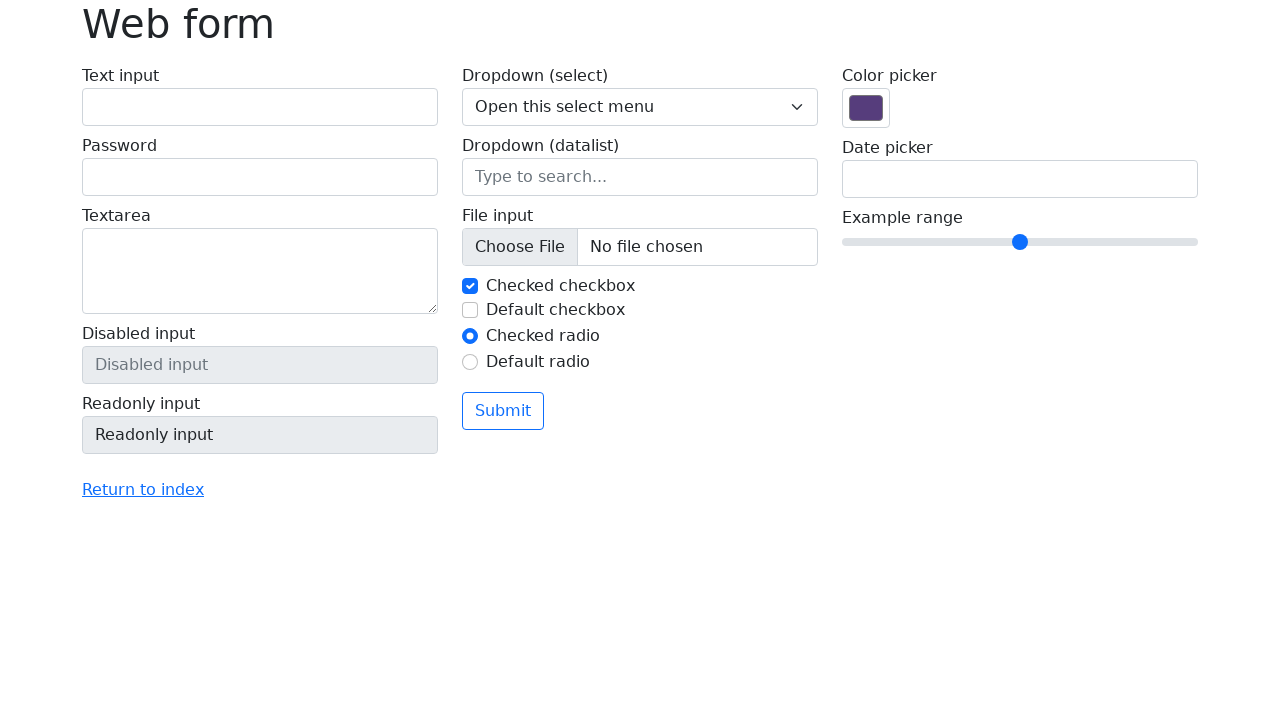

Waited for page title to become 'Web form'
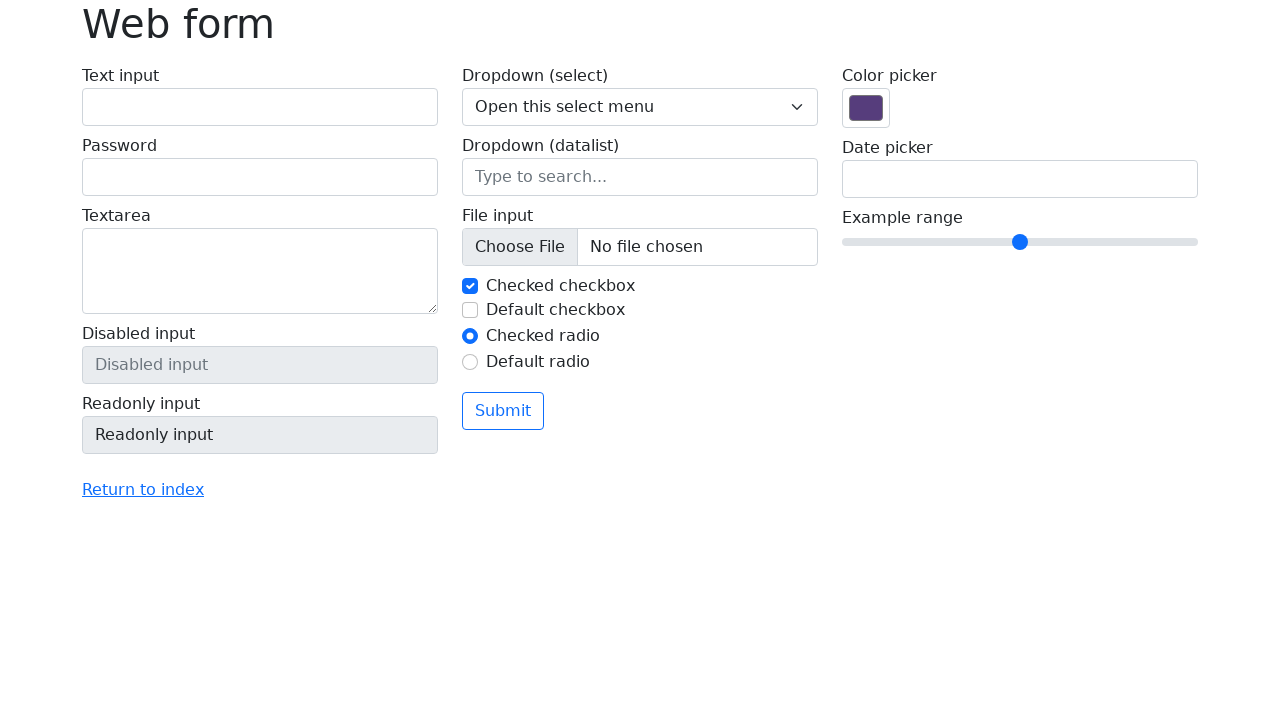

Filled textarea with random UUID on textarea[name='my-textarea']
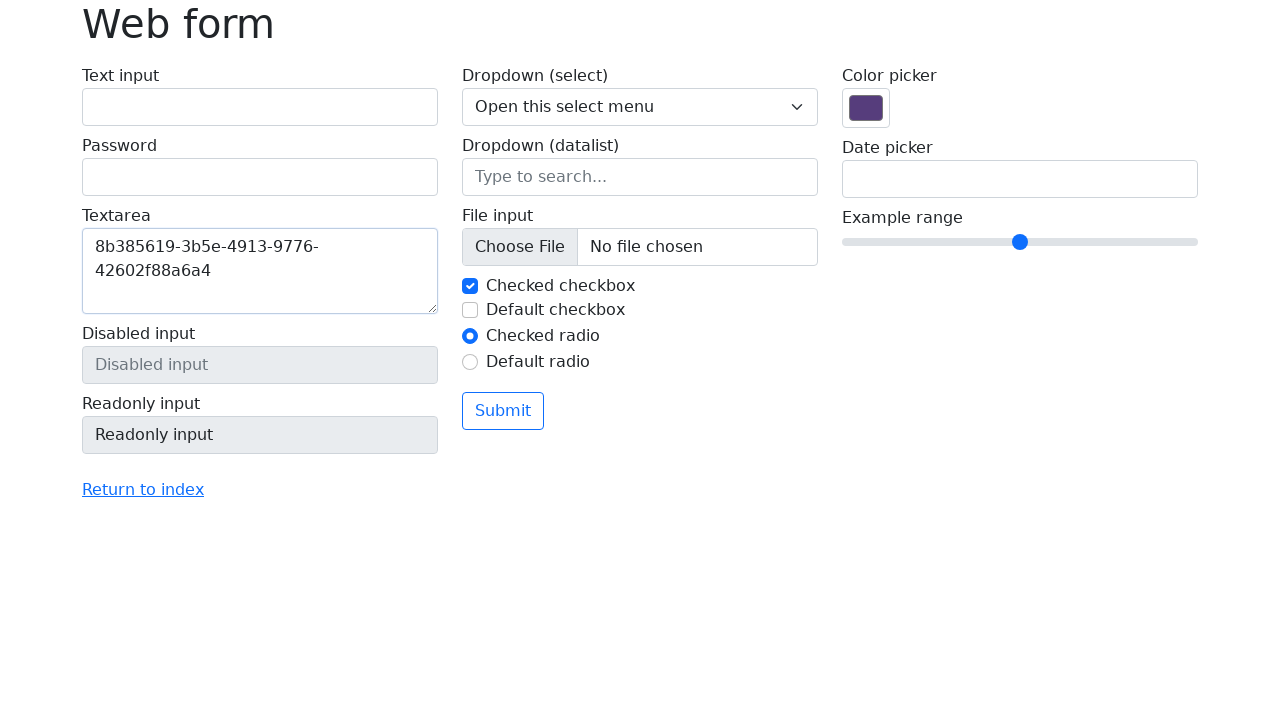

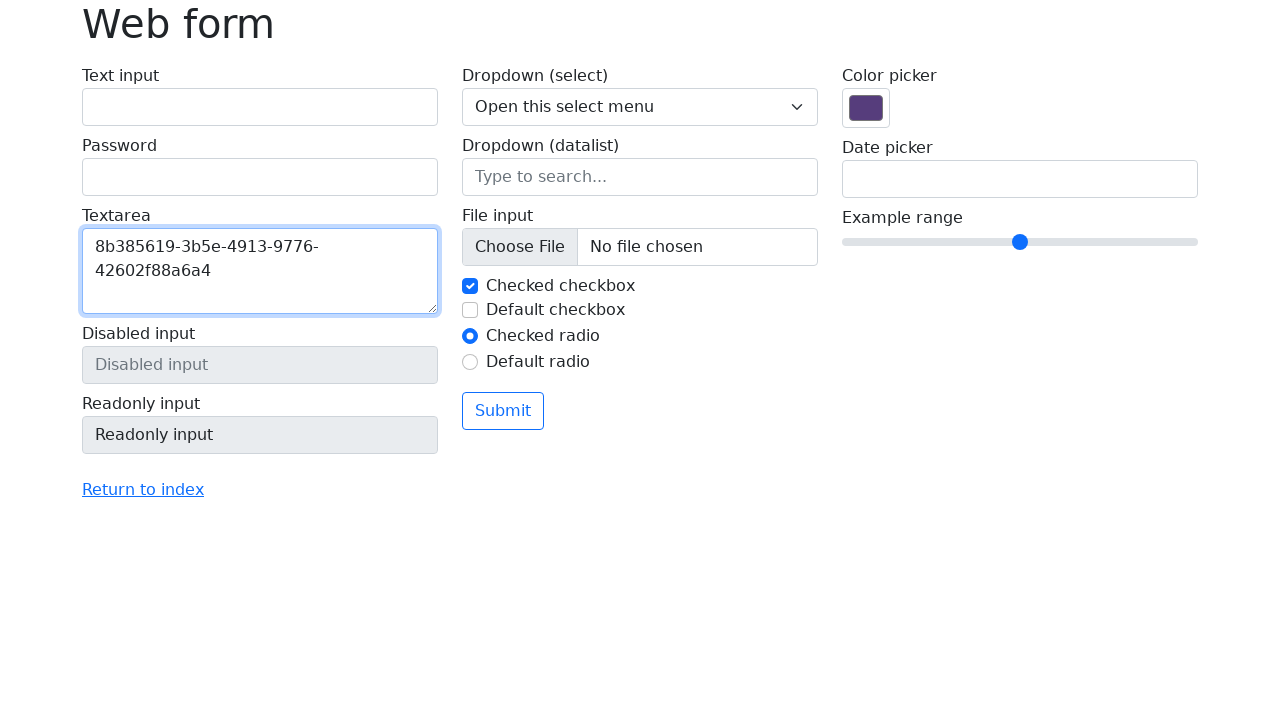